Tests login with empty password field and verifies the error message

Starting URL: https://the-internet.herokuapp.com/login

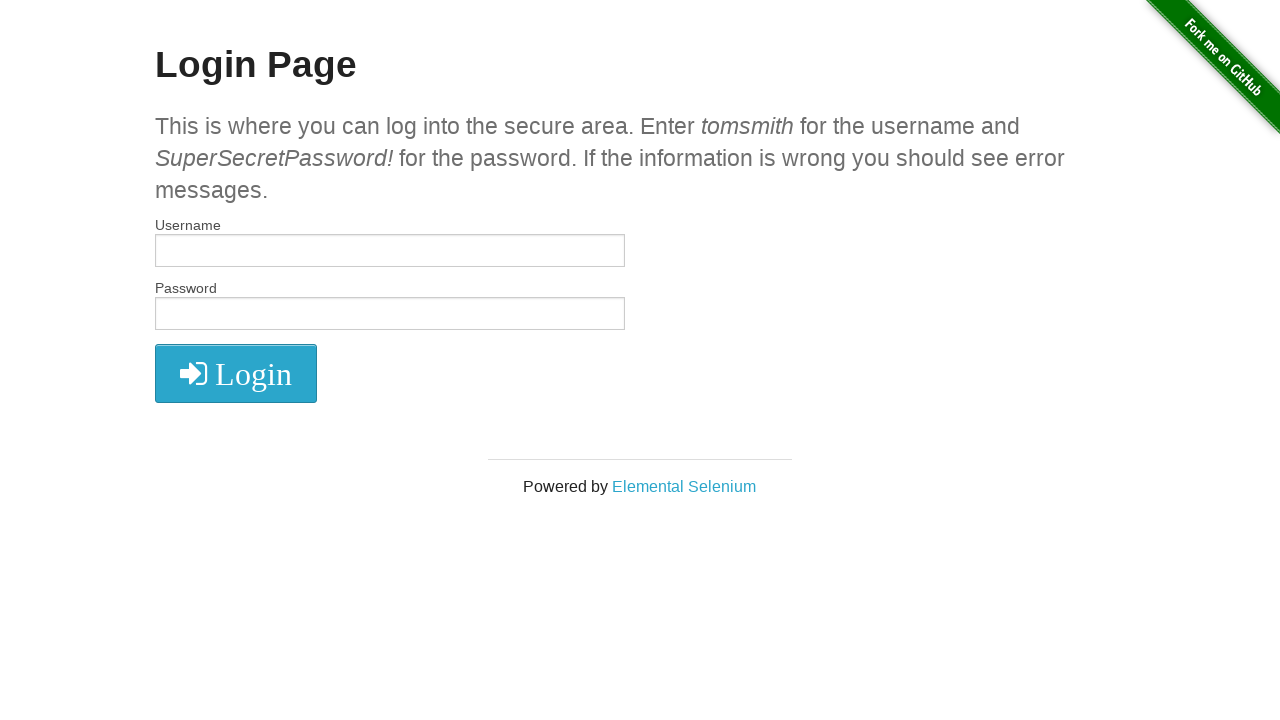

Filled username field with 'tomsmith' on #username
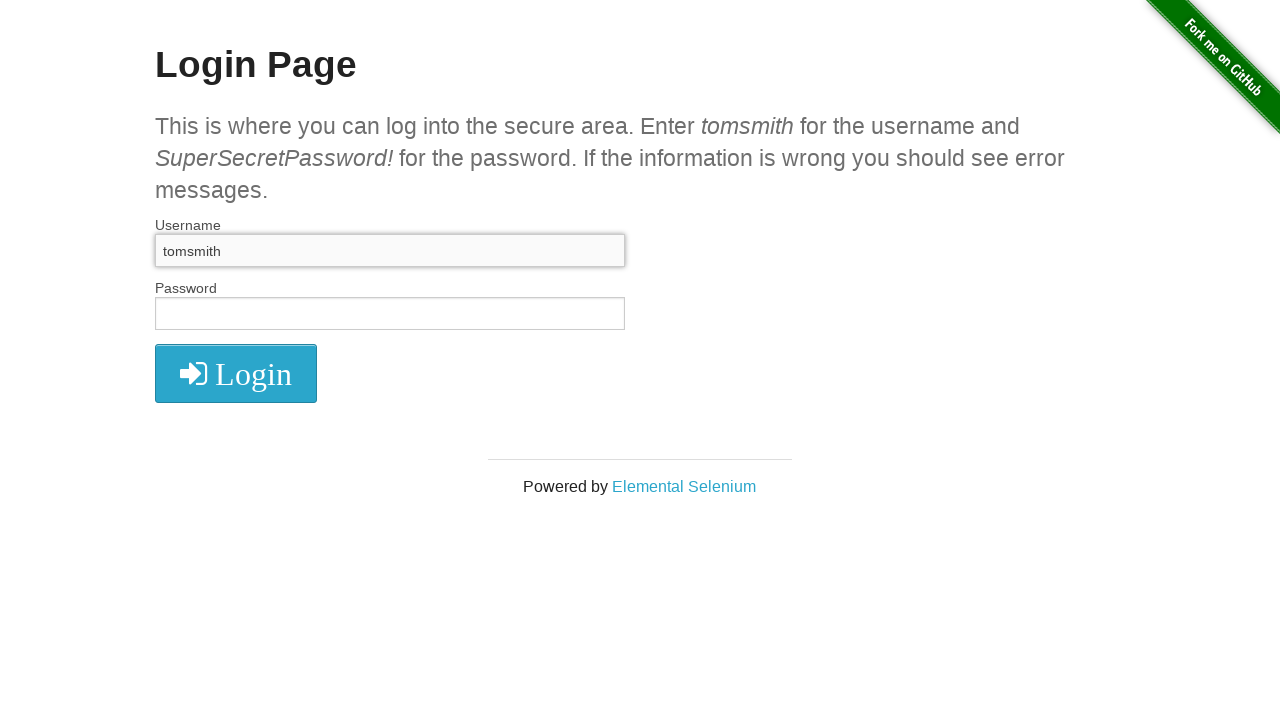

Left password field empty on #password
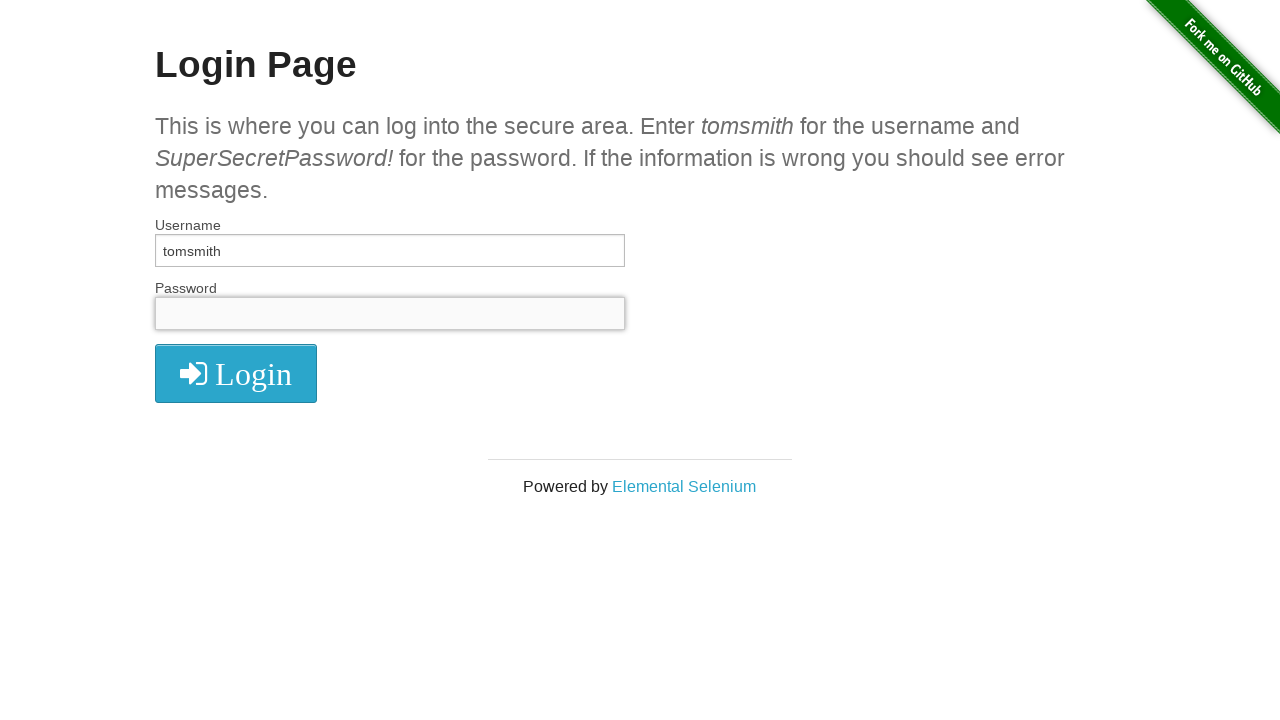

Clicked login button at (236, 373) on .radius
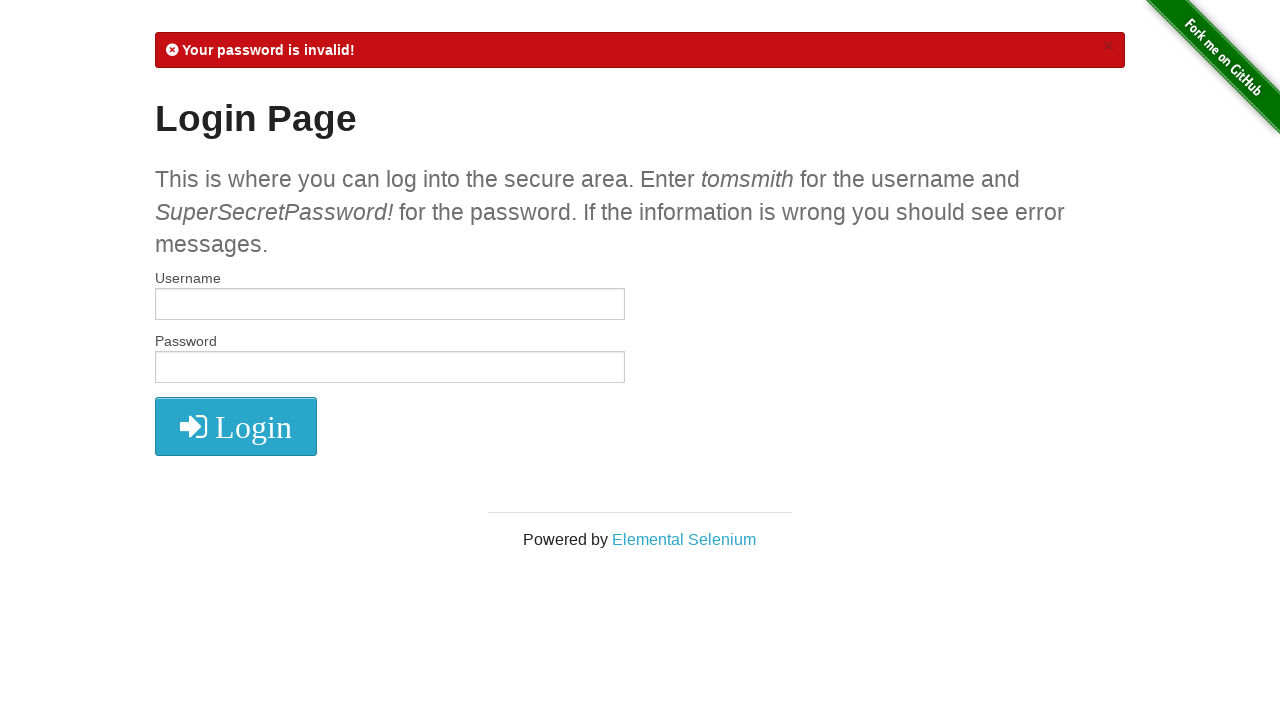

Error message appeared on page
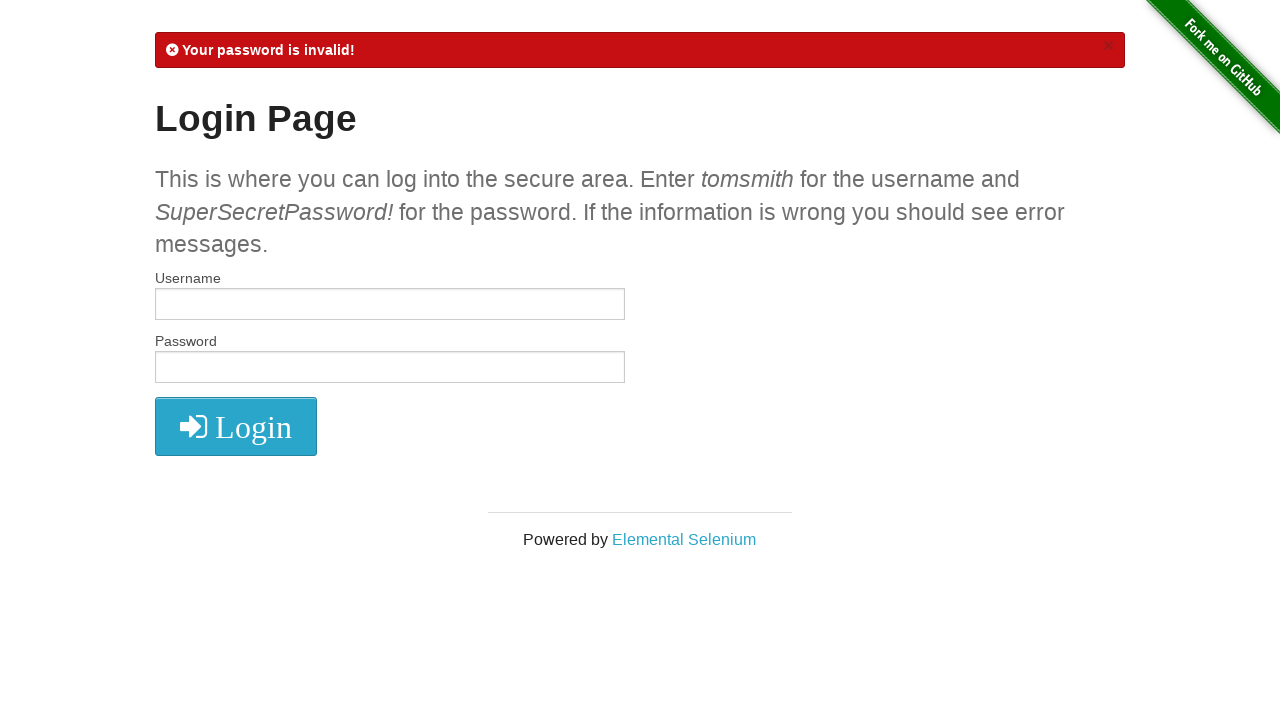

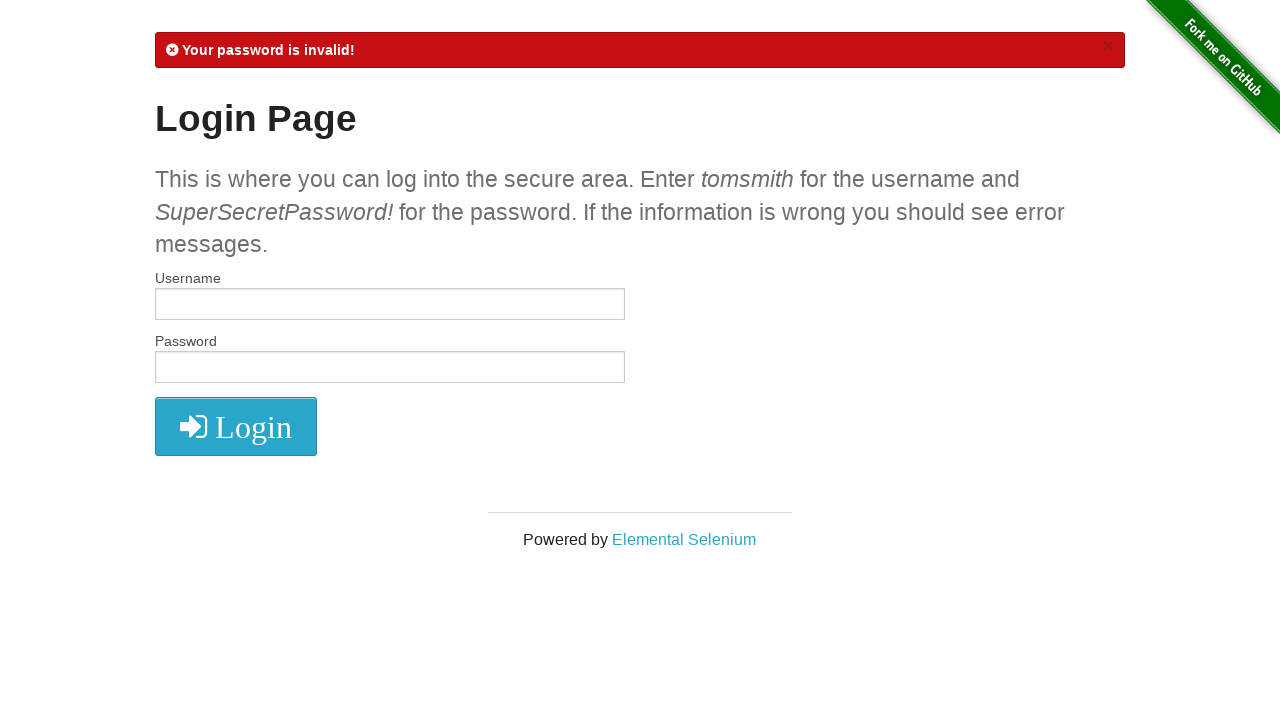